Tests navigation through Kids Wear menu by hovering over the menu, clicking Boys link, selecting the first product, and verifying the product name is "Boys Shirt White Color"

Starting URL: https://www.testotomasyonu.com/

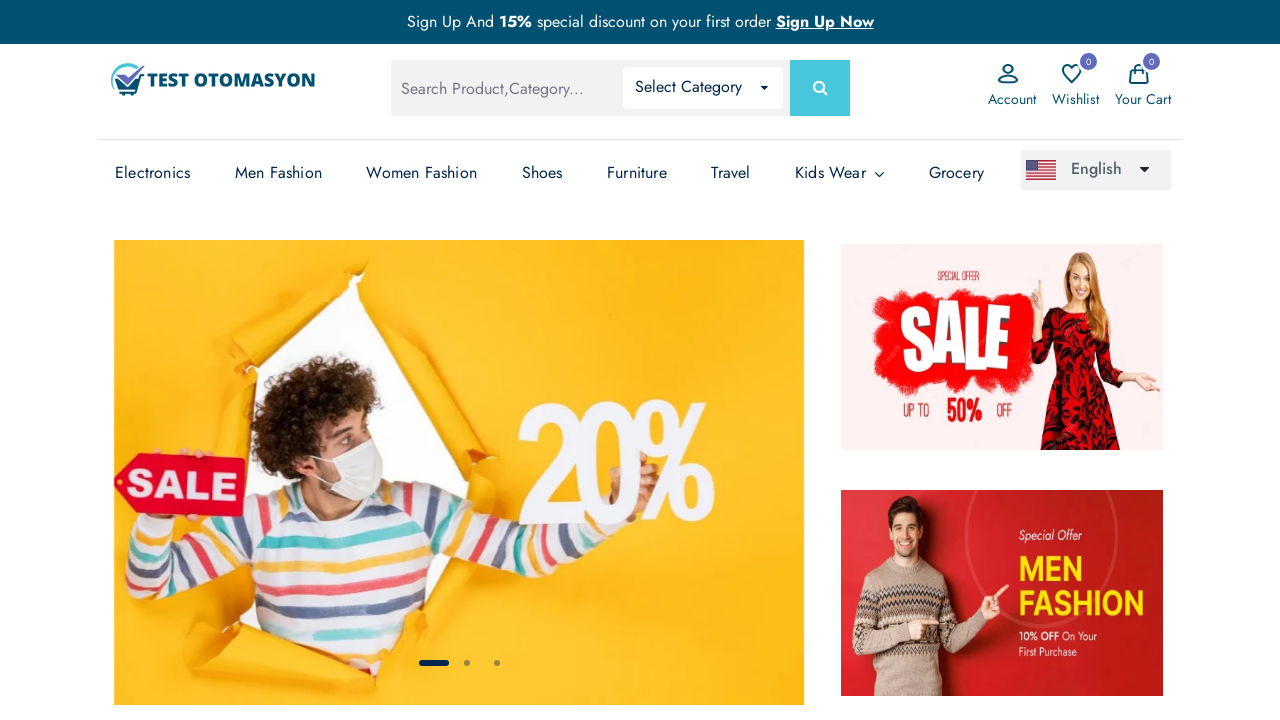

Hovered over Kids Wear menu to open dropdown at (840, 173) on (//a[text()='Kids Wear'])[3]
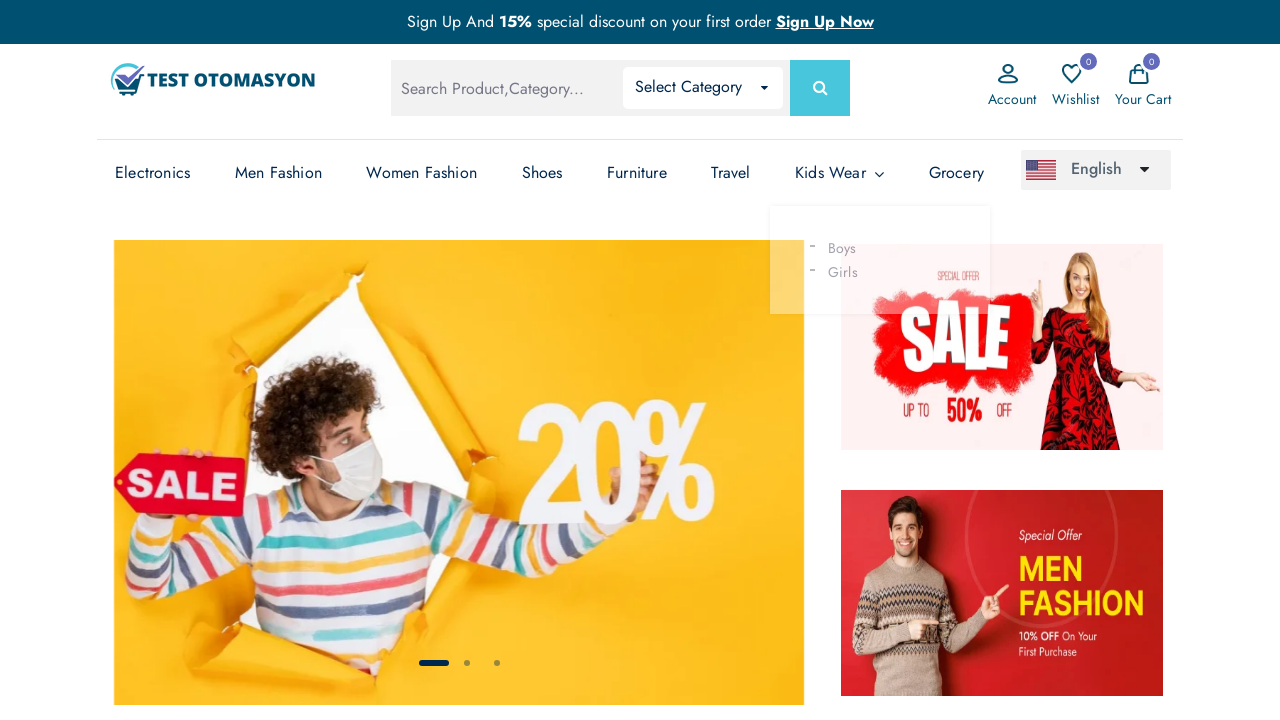

Clicked on Boys link in the dropdown at (827, 248) on xpath=//a[text()='Boys']
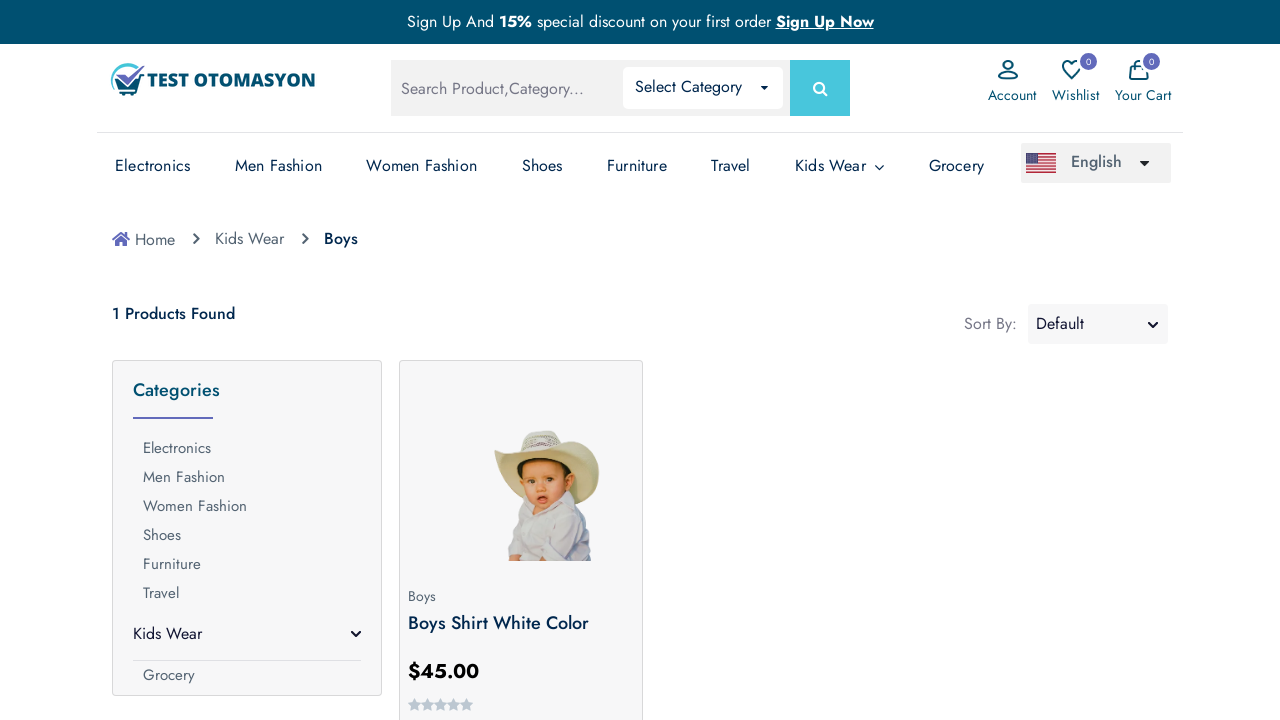

Clicked on the first product at (521, 540) on (//*[@*='product-box mb-2 pb-1'])[1]
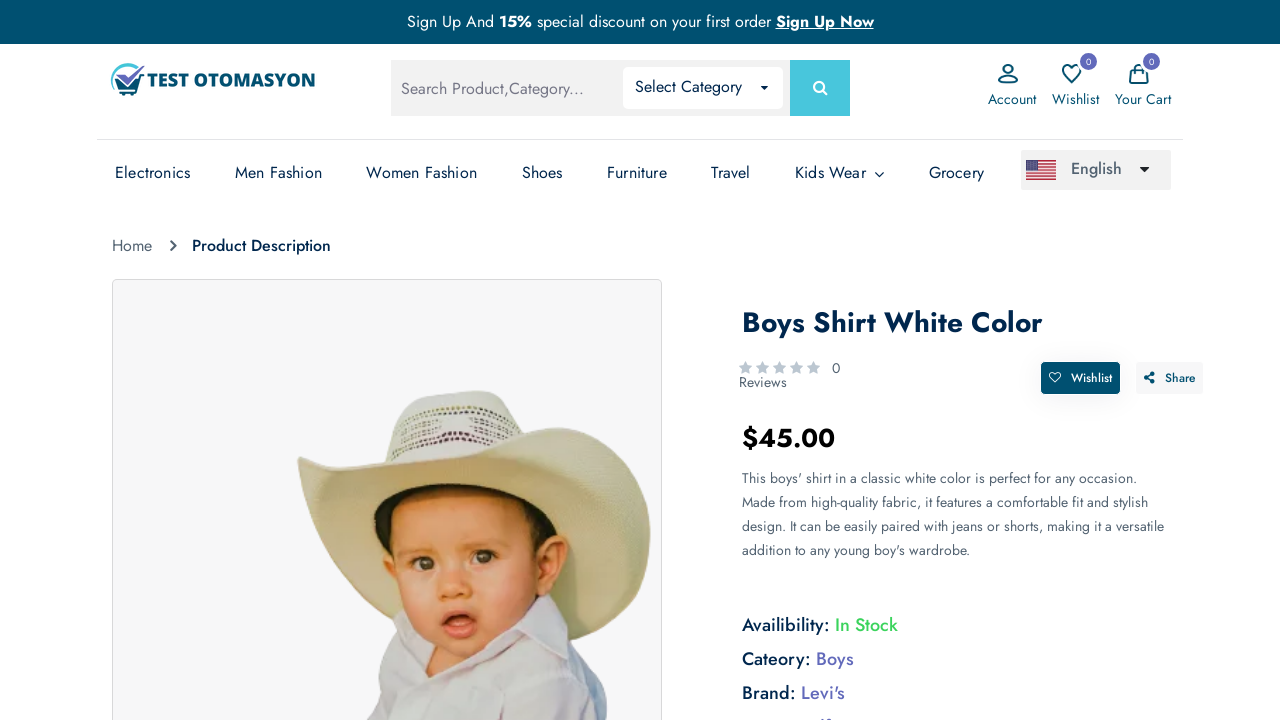

Retrieved product name from page
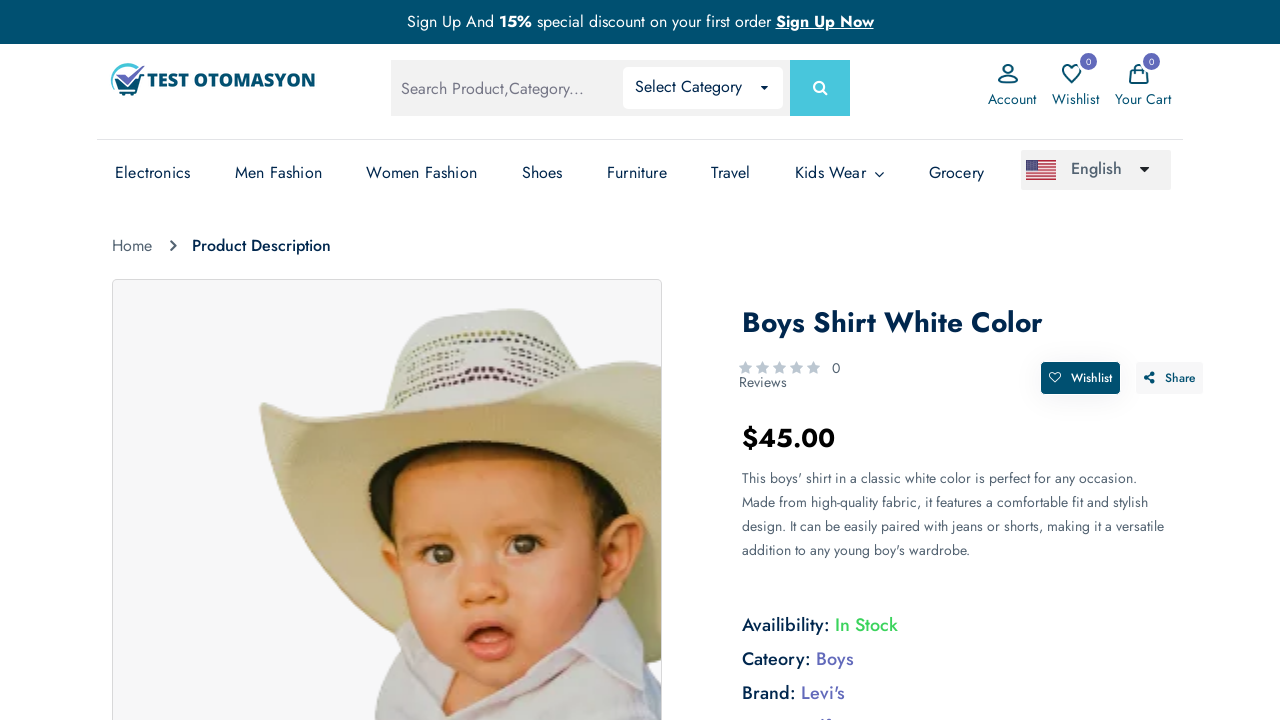

Verified product name is 'Boys Shirt White Color'
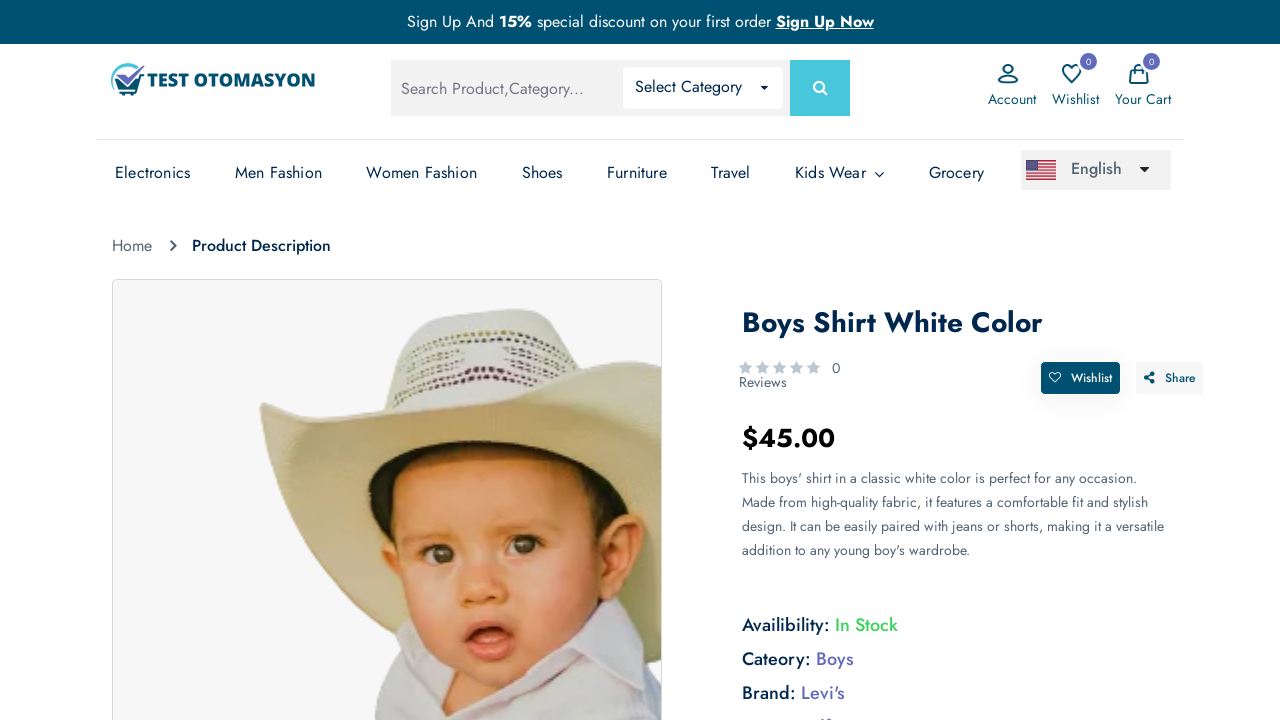

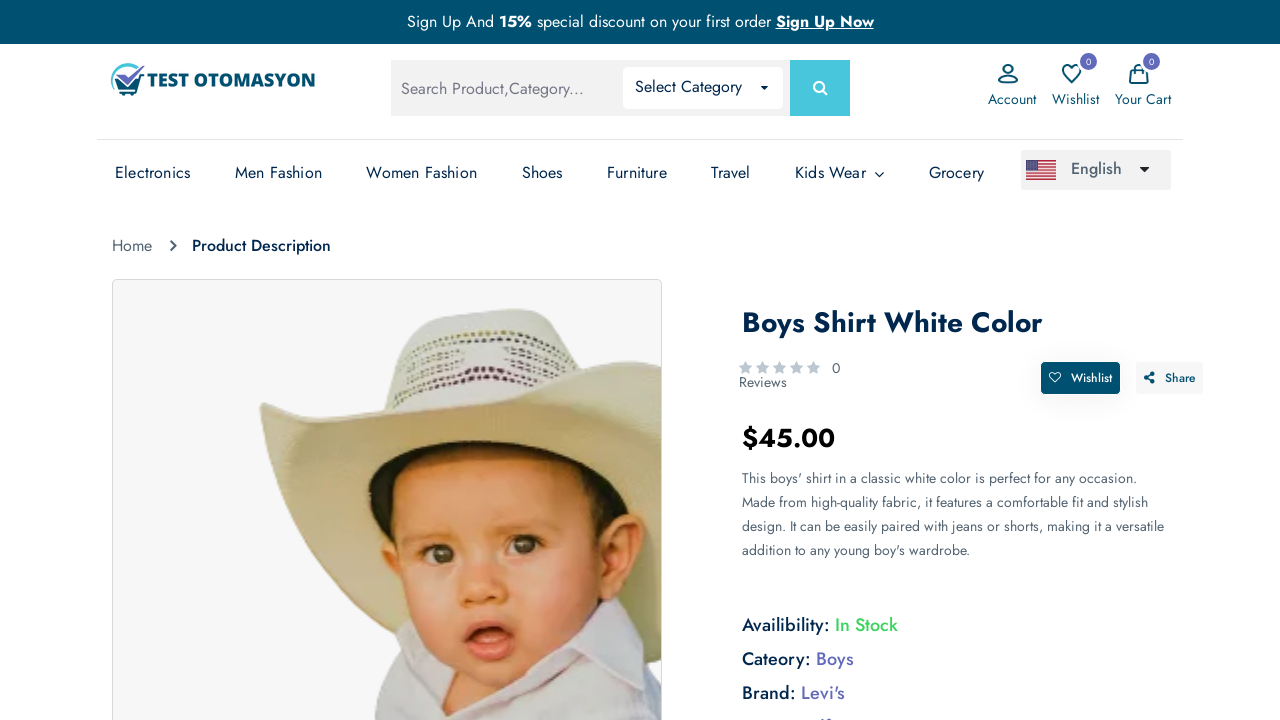